Tests marking individual todo items as complete by checking their checkboxes

Starting URL: https://demo.playwright.dev/todomvc

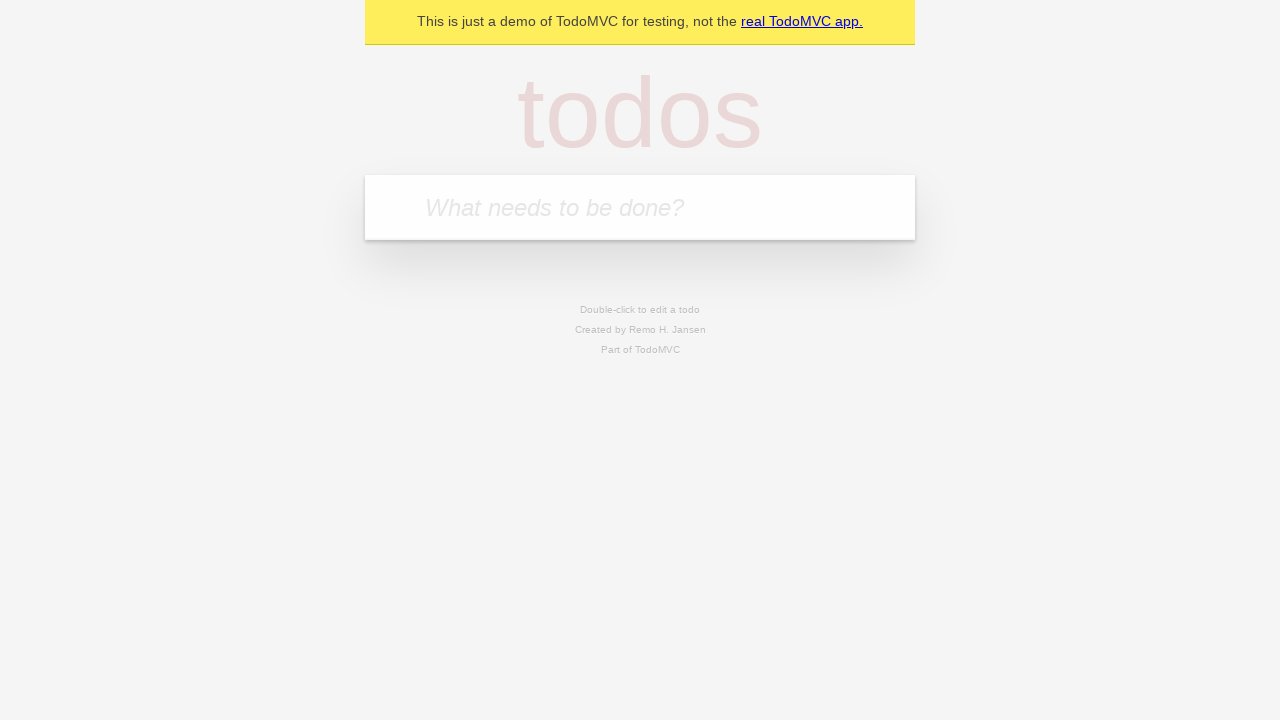

Located the todo input field
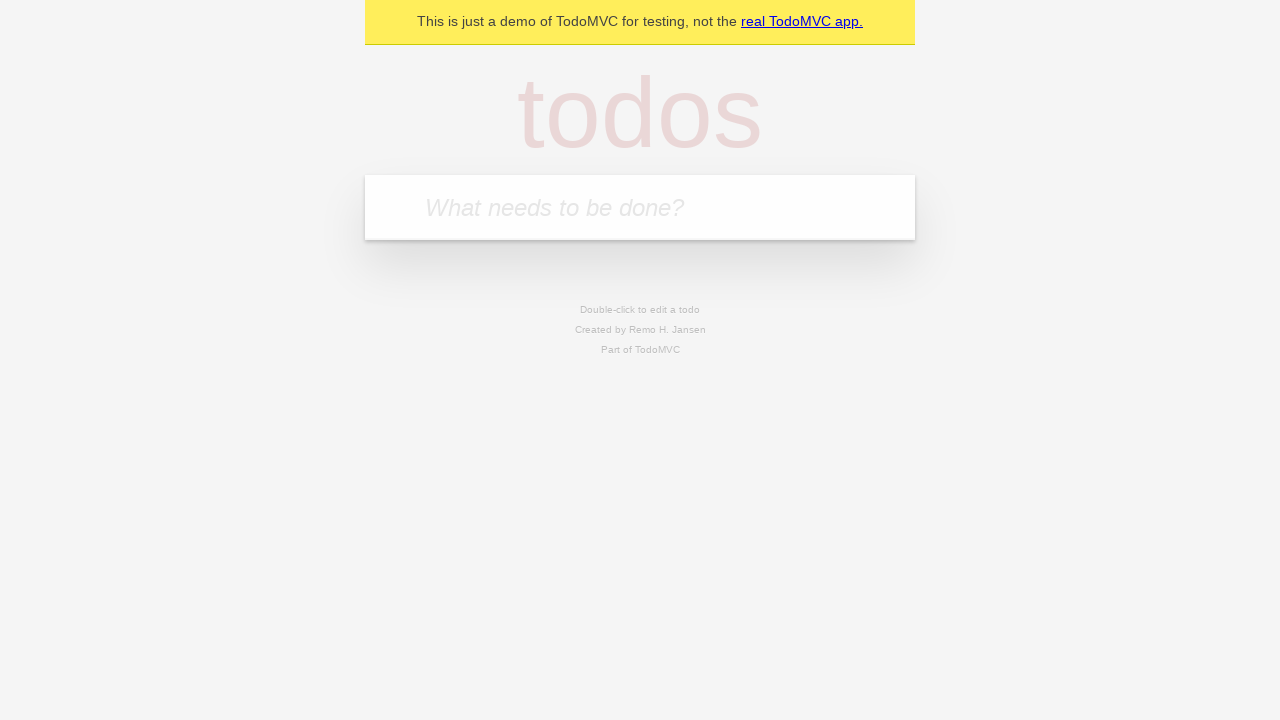

Filled first todo item with 'buy some cheese' on internal:attr=[placeholder="What needs to be done?"i]
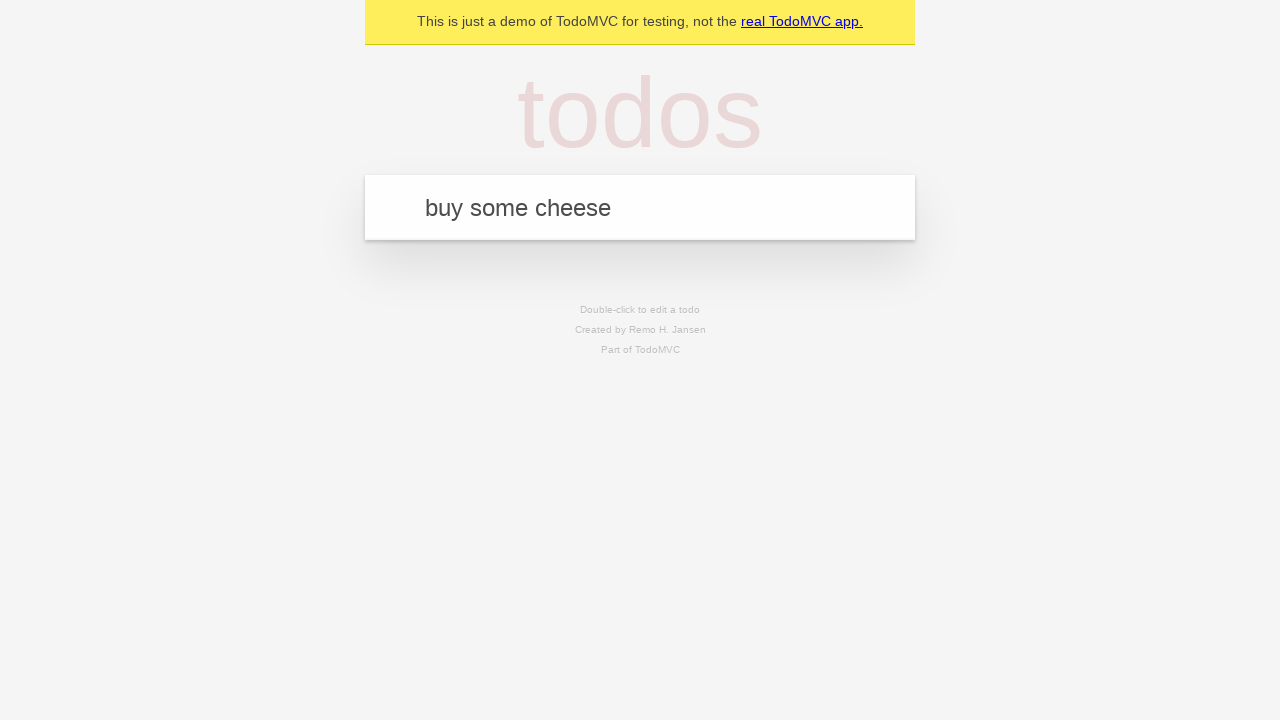

Pressed Enter to create first todo item on internal:attr=[placeholder="What needs to be done?"i]
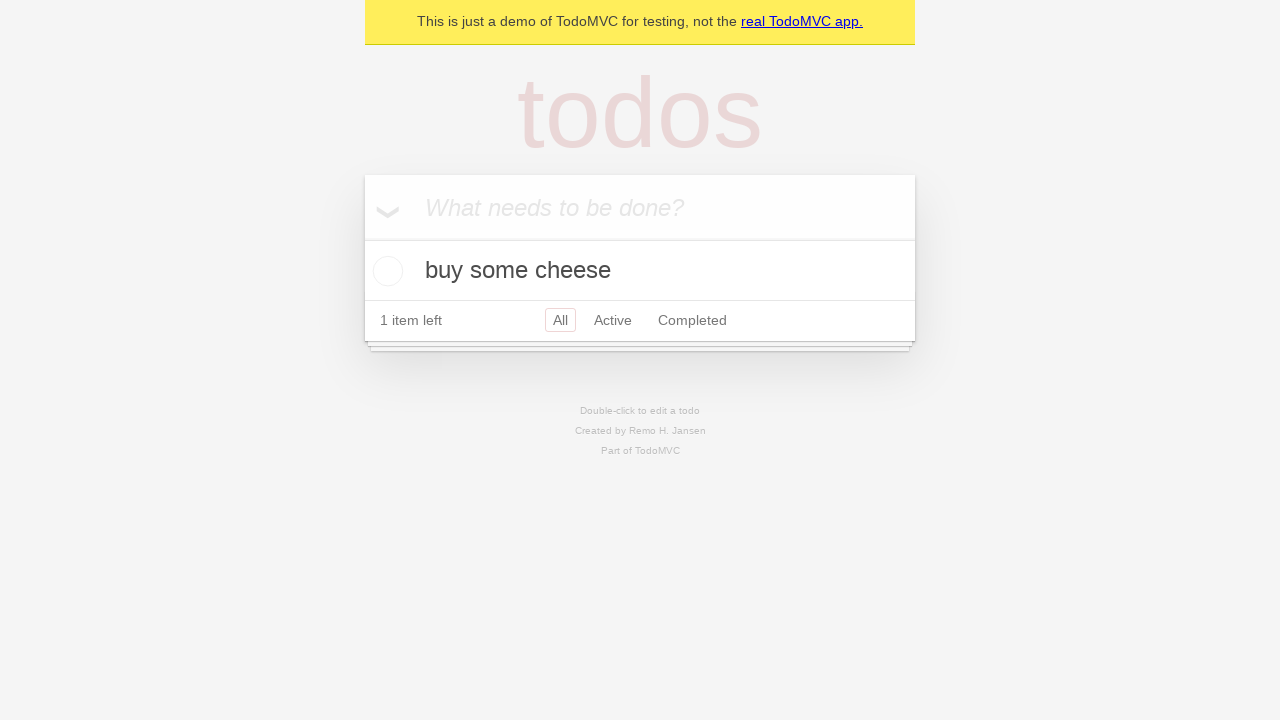

Filled second todo item with 'feed the cat' on internal:attr=[placeholder="What needs to be done?"i]
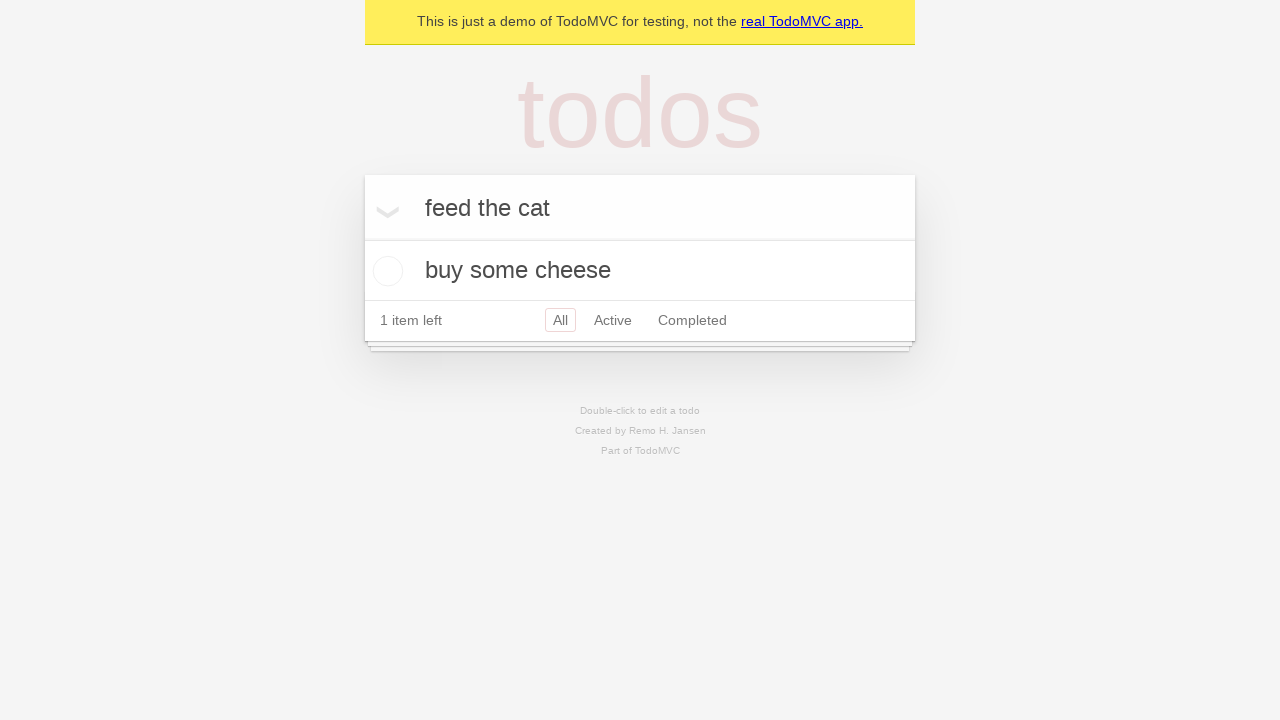

Pressed Enter to create second todo item on internal:attr=[placeholder="What needs to be done?"i]
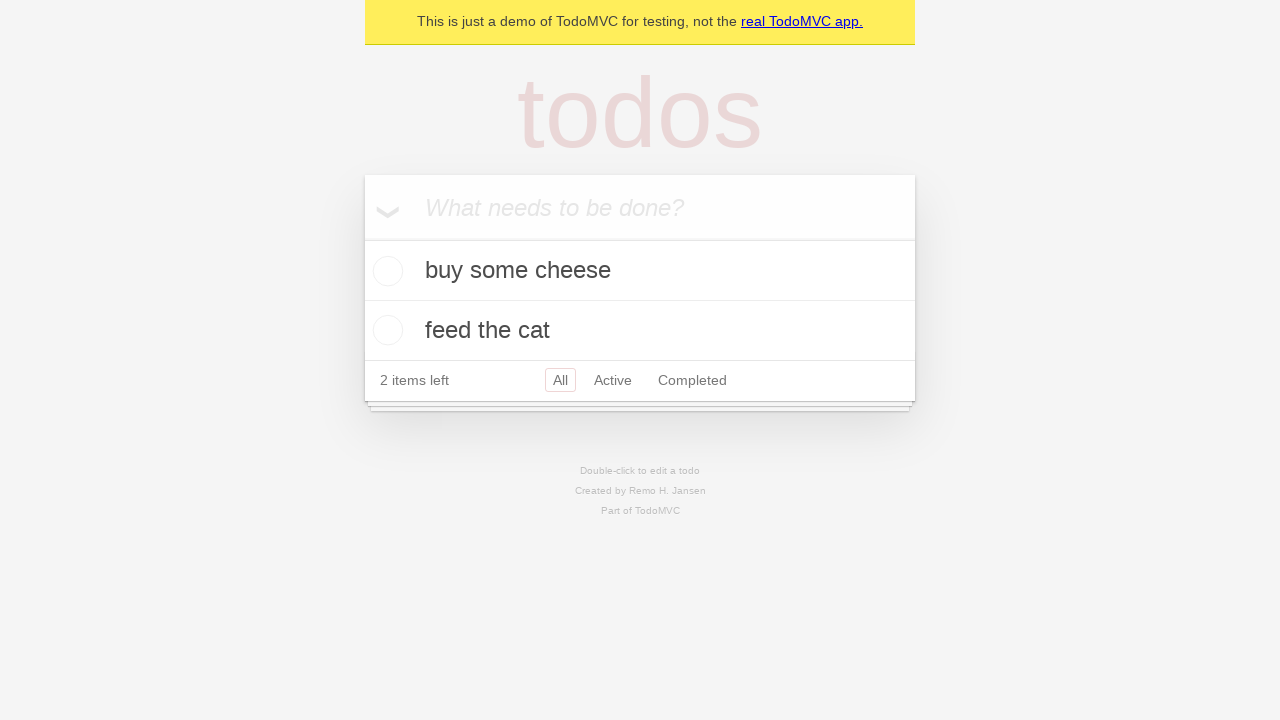

Waited for both todo items to be created
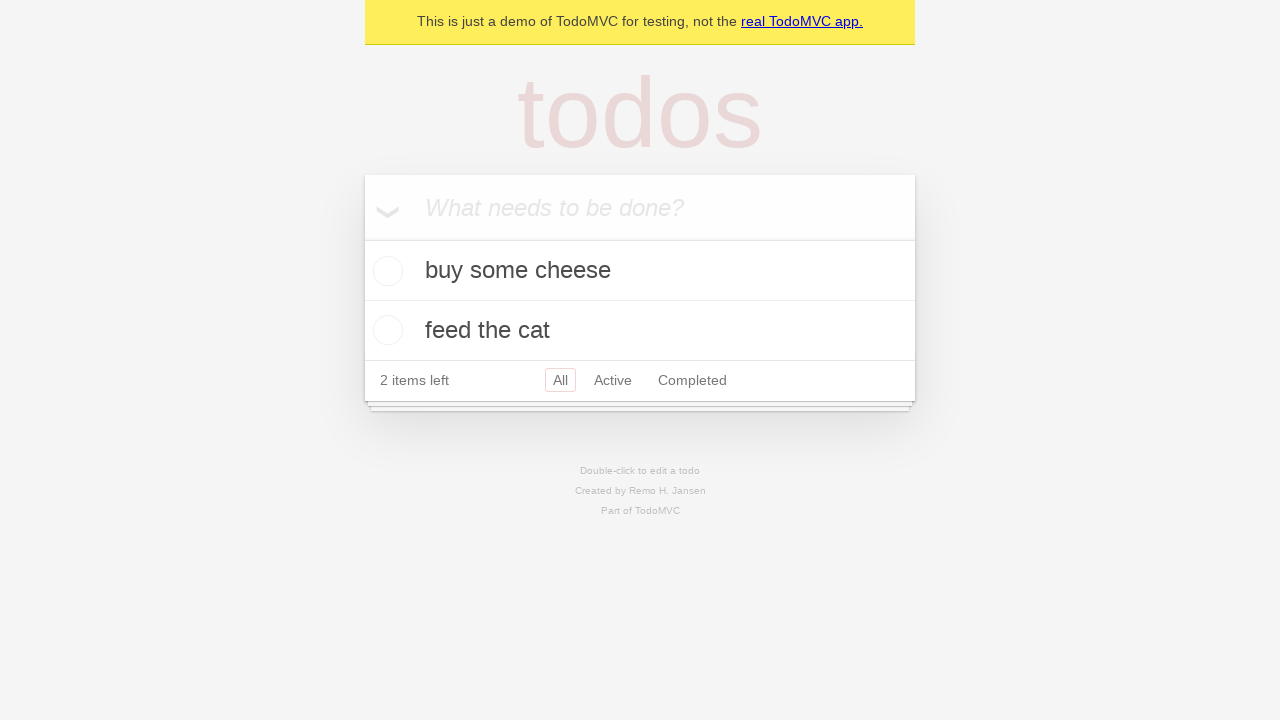

Located first todo item
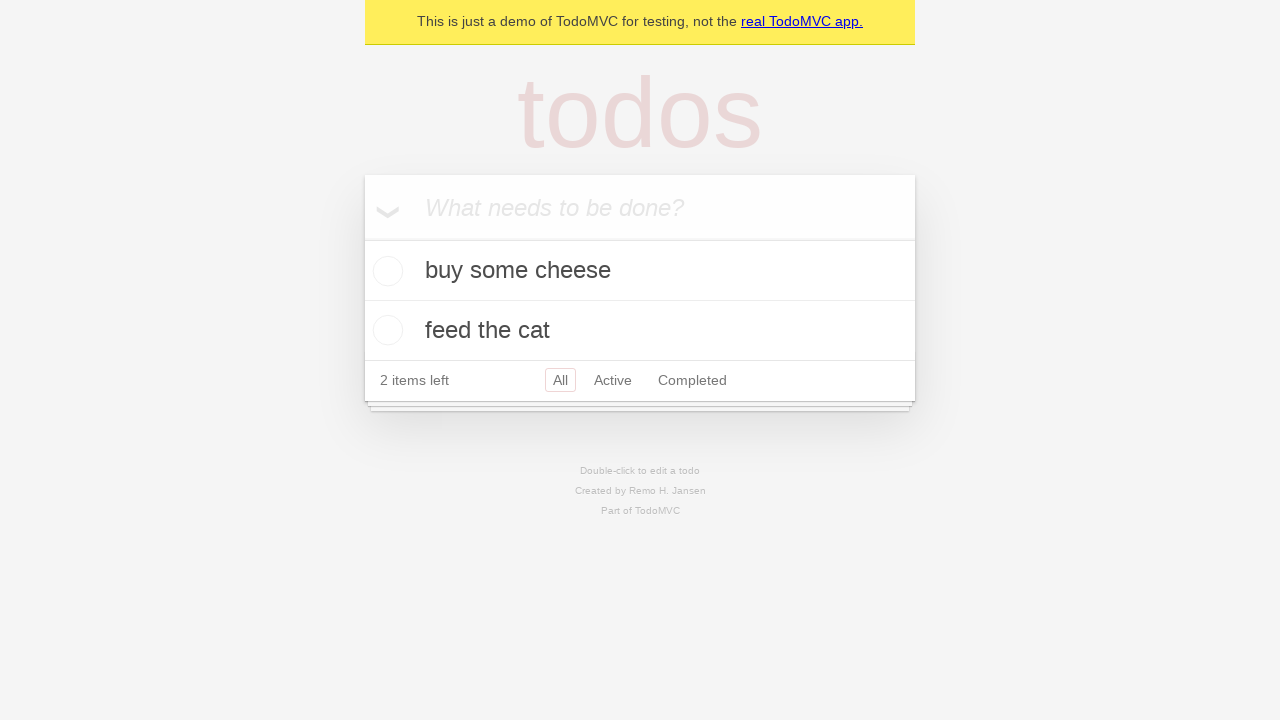

Marked first todo item as complete at (385, 271) on internal:testid=[data-testid="todo-item"s] >> nth=0 >> internal:role=checkbox
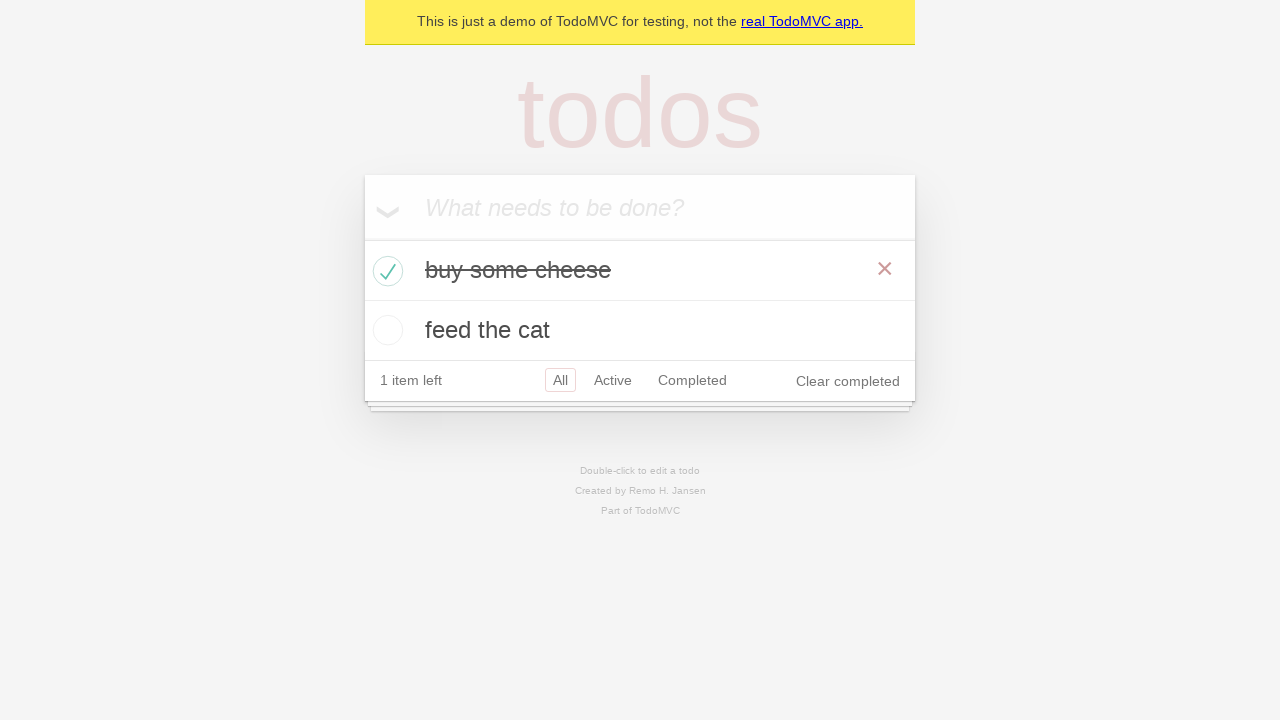

Located second todo item
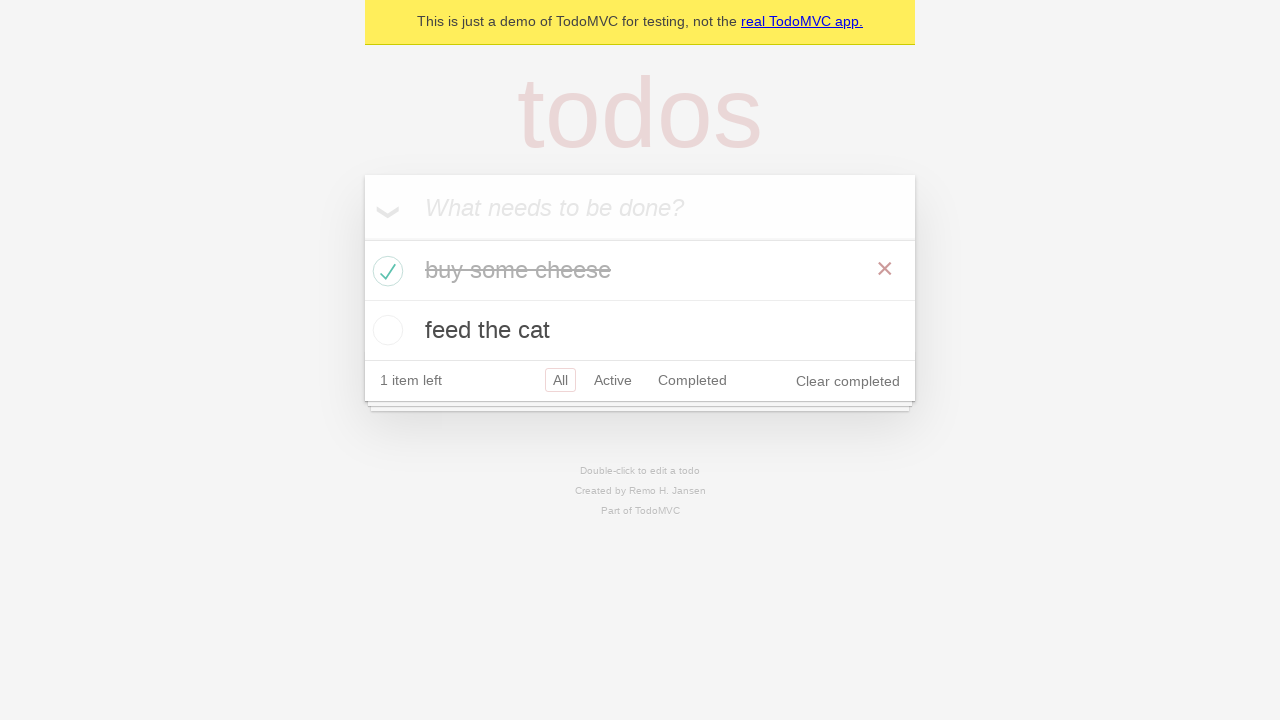

Marked second todo item as complete at (385, 330) on internal:testid=[data-testid="todo-item"s] >> nth=1 >> internal:role=checkbox
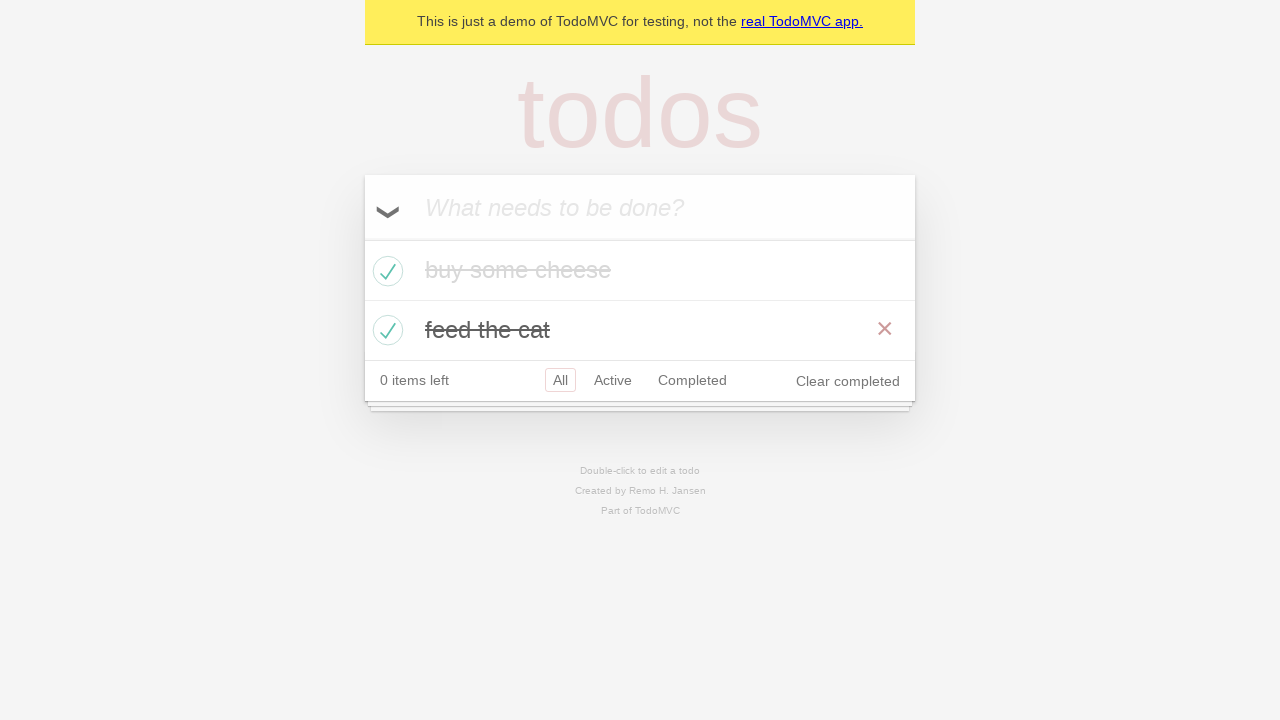

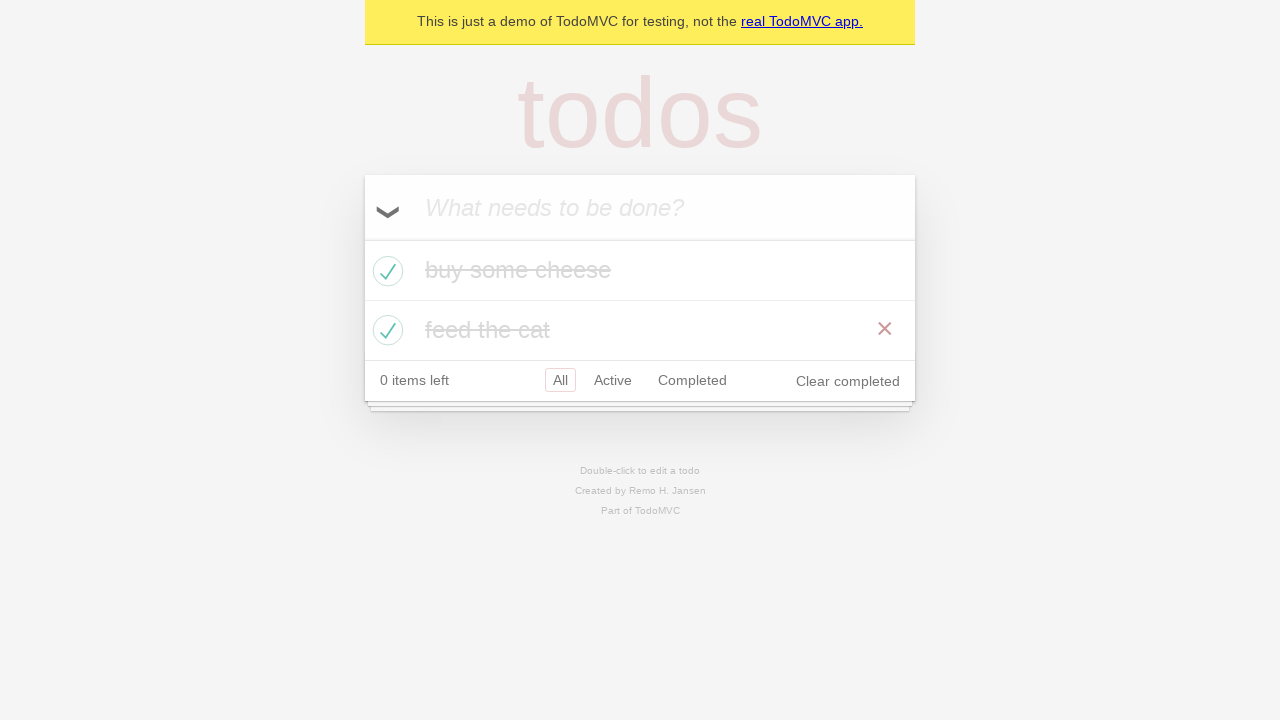